Navigates to yard.agency homepage and then to the English version of the site

Starting URL: https://yard.agency/

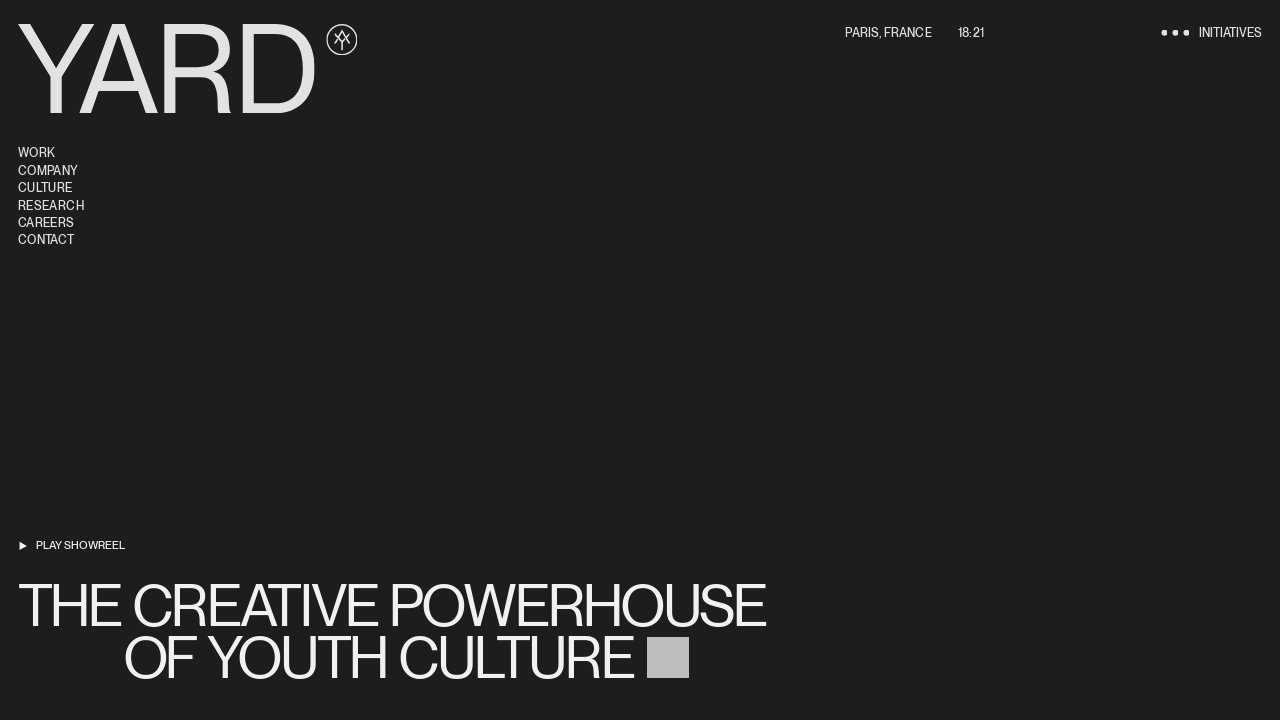

Navigated to yard.agency English version at https://yard.agency/en
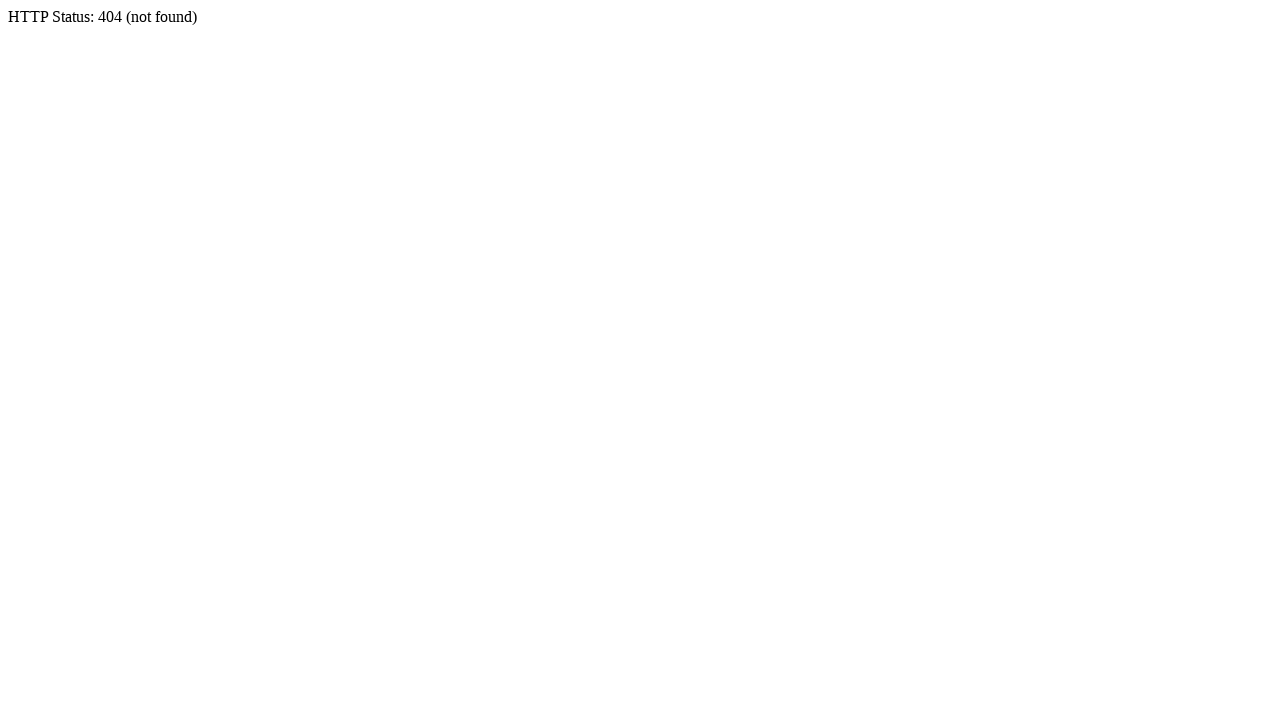

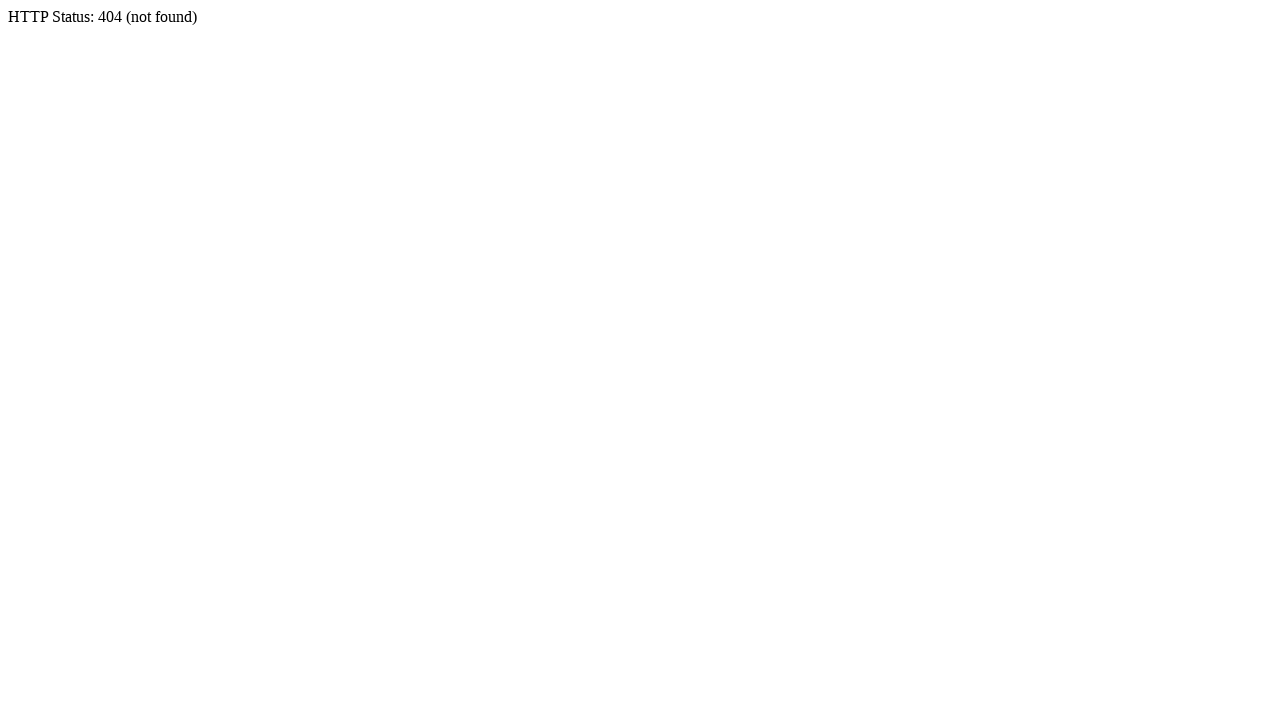